Verifies that the email tab for login is present

Starting URL: https://b2c.passport.rt.ru/

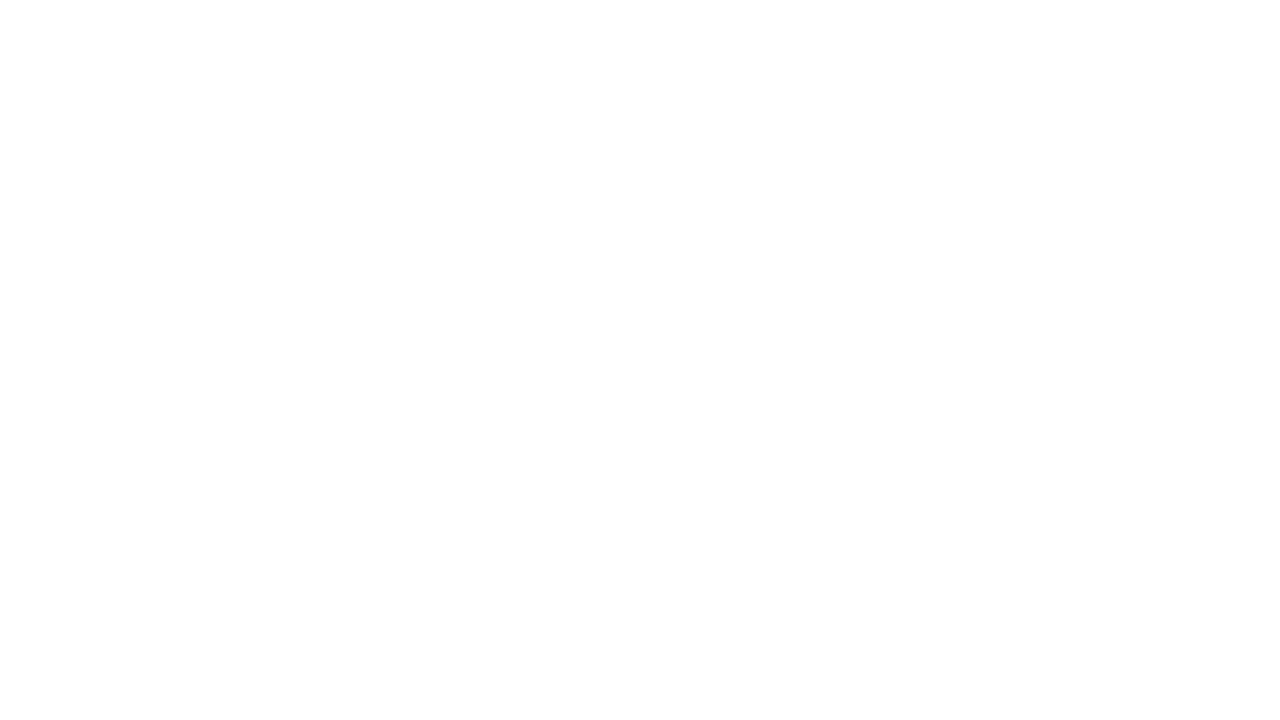

Waited for email tab selector to be present
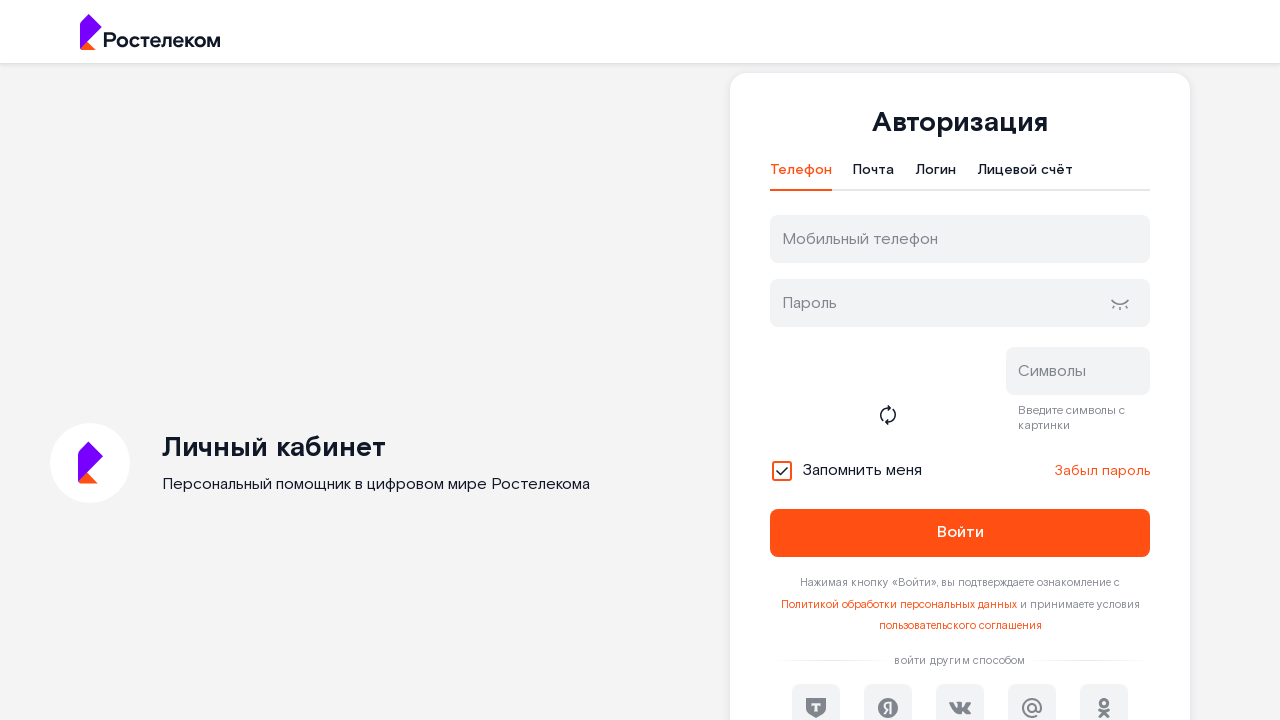

Located email tab element
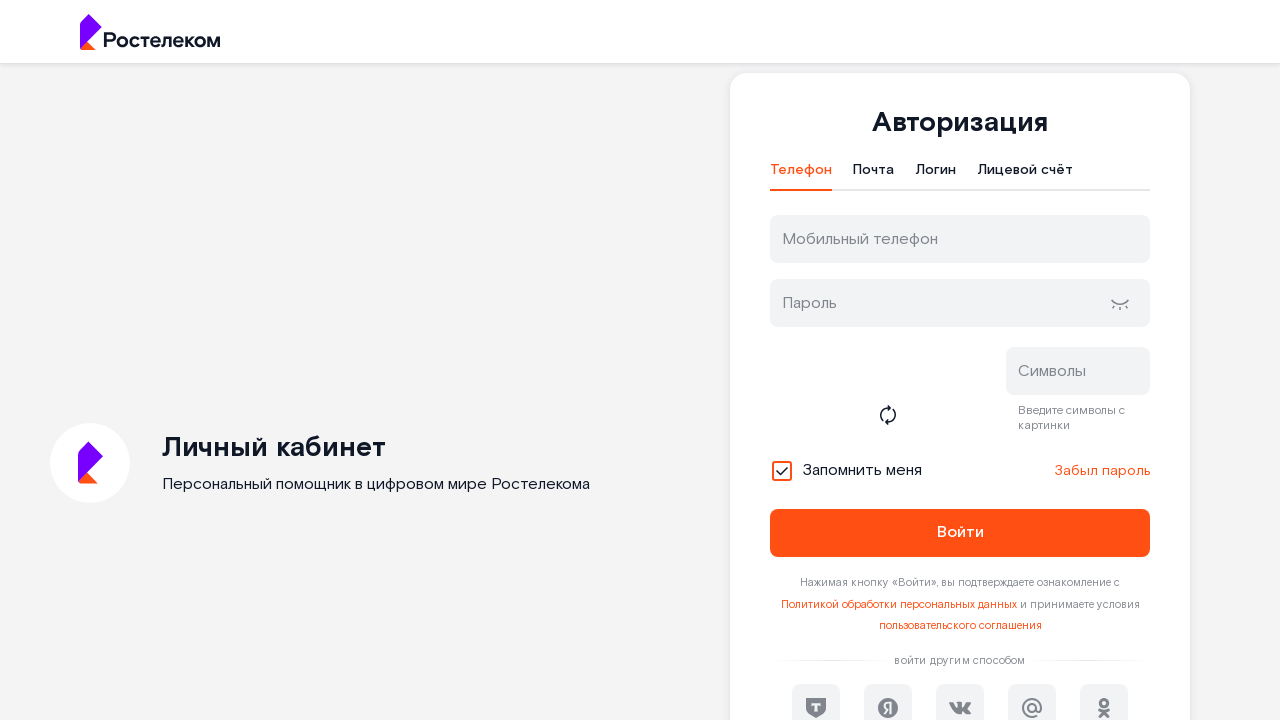

Verified email tab is visible
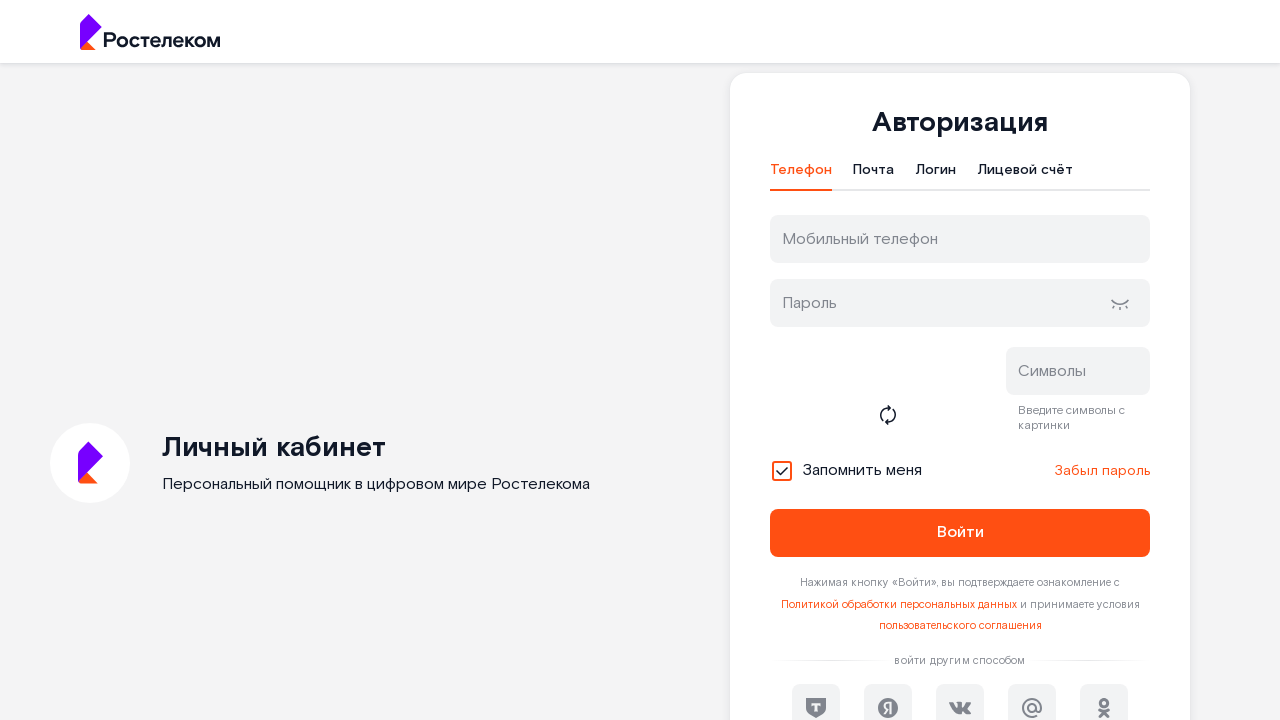

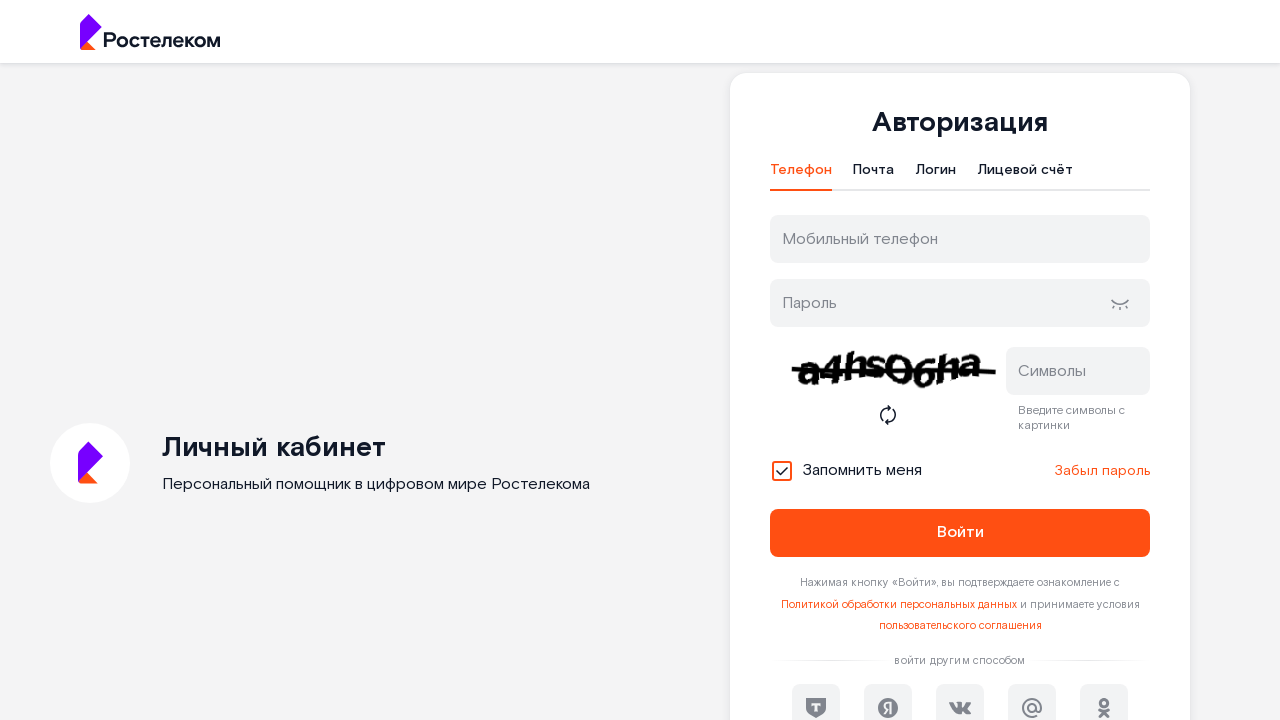